Tests file upload functionality by navigating to the file upload page, selecting a file, and submitting it.

Starting URL: https://the-internet.herokuapp.com/

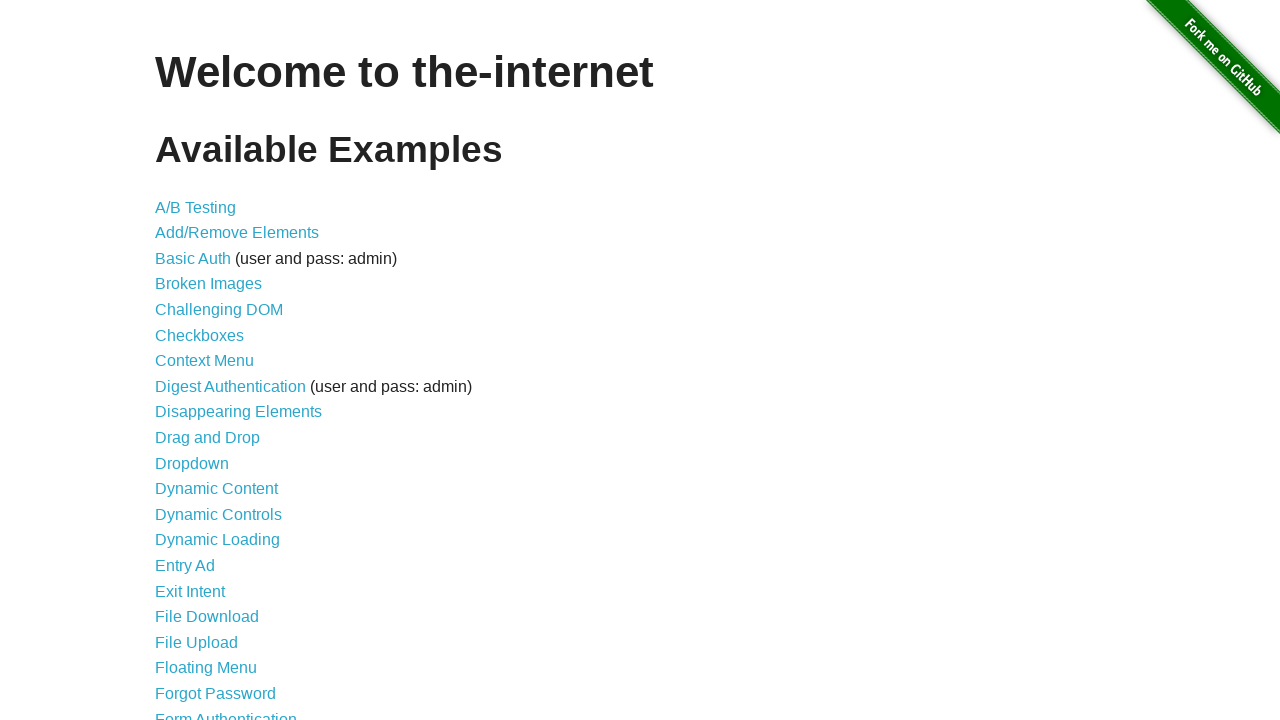

Clicked on File Upload link at (196, 642) on xpath=//a[text()='File Upload']
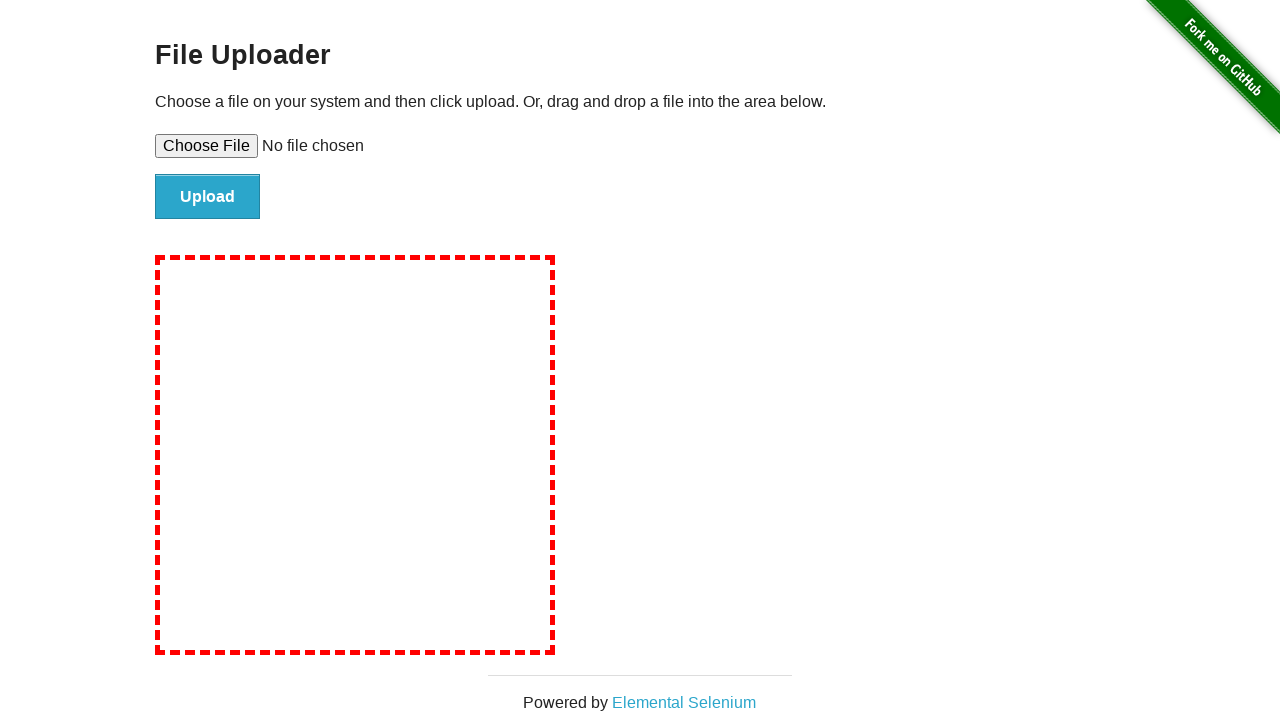

Created temporary test file for upload
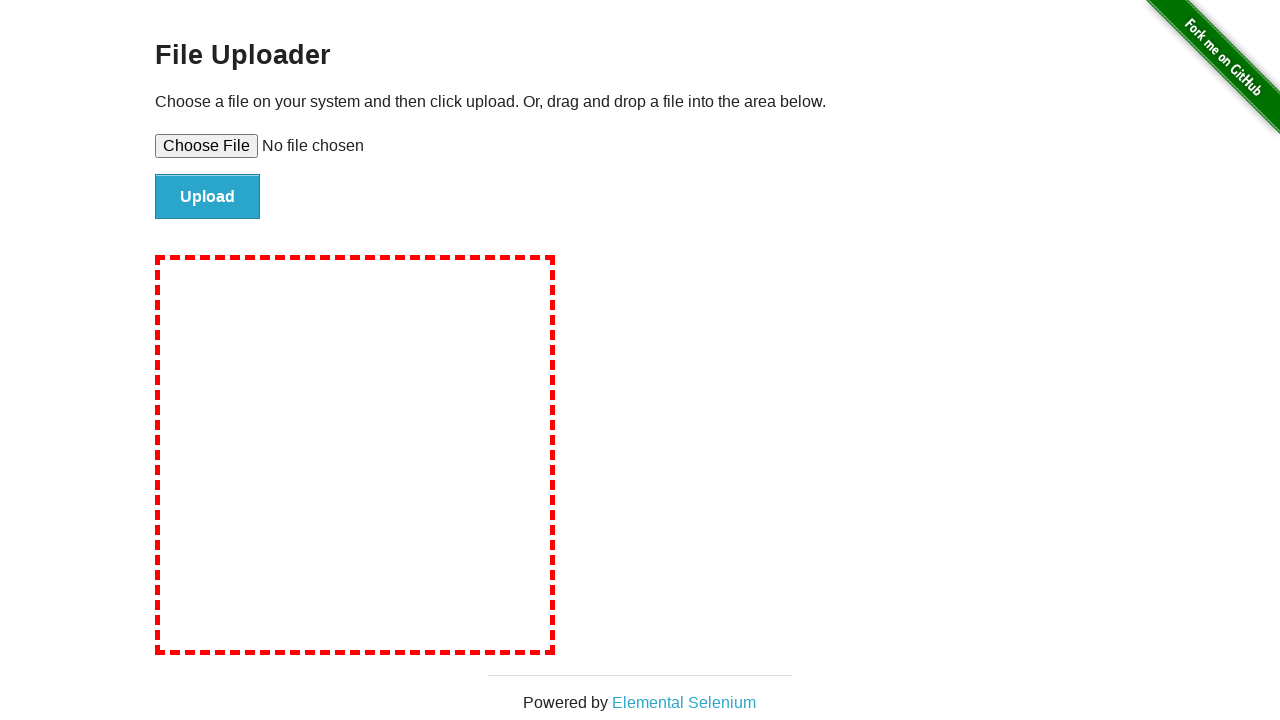

Selected file for upload using set_input_files
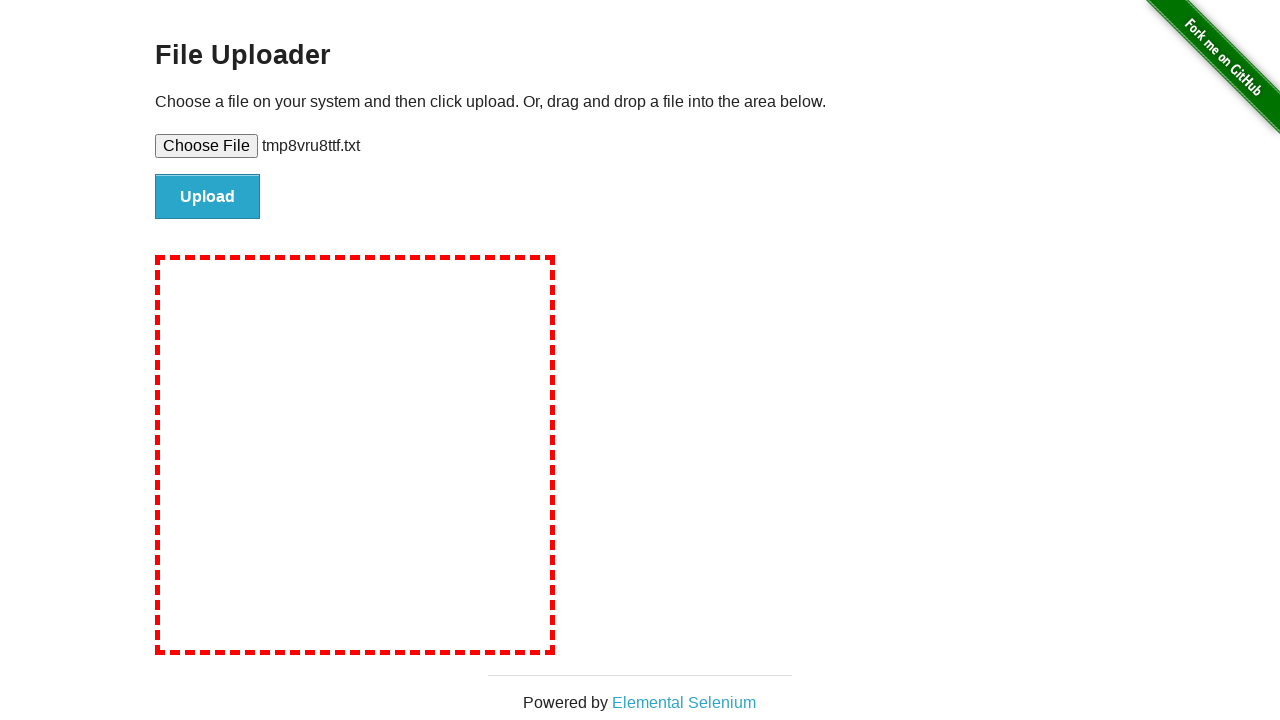

Clicked file submit button to upload at (208, 197) on #file-submit
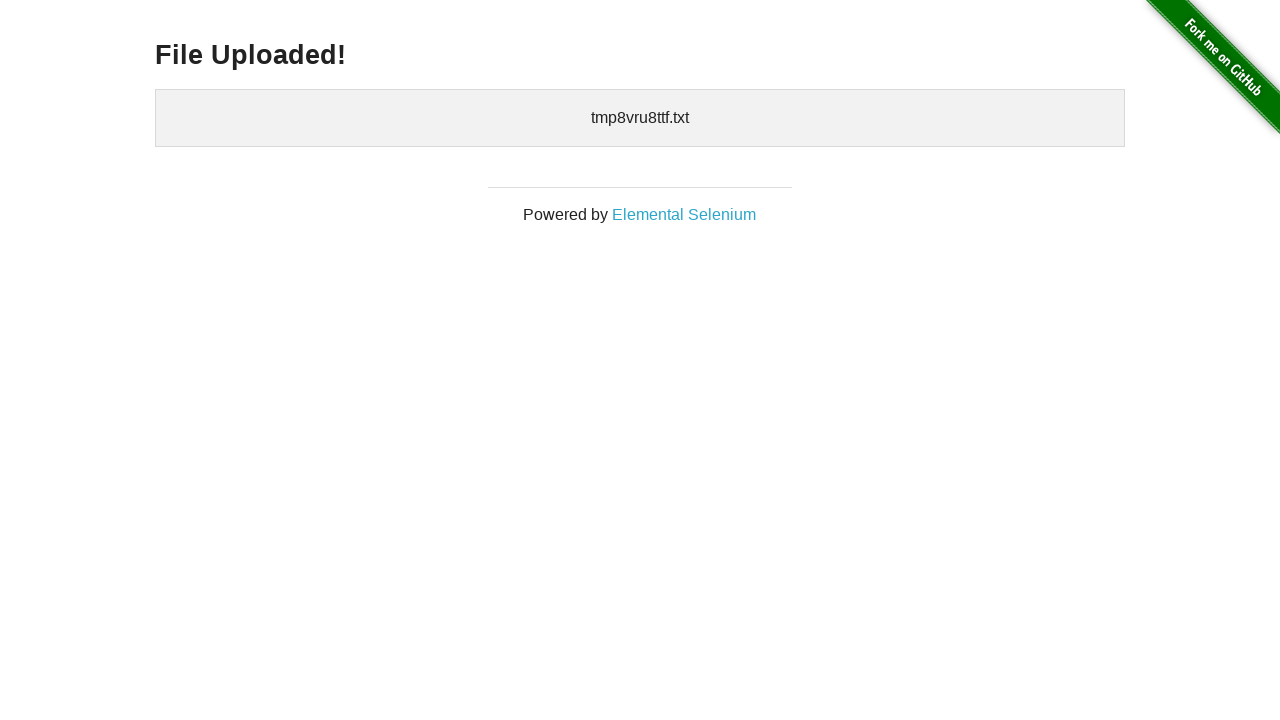

File upload completed and confirmation displayed
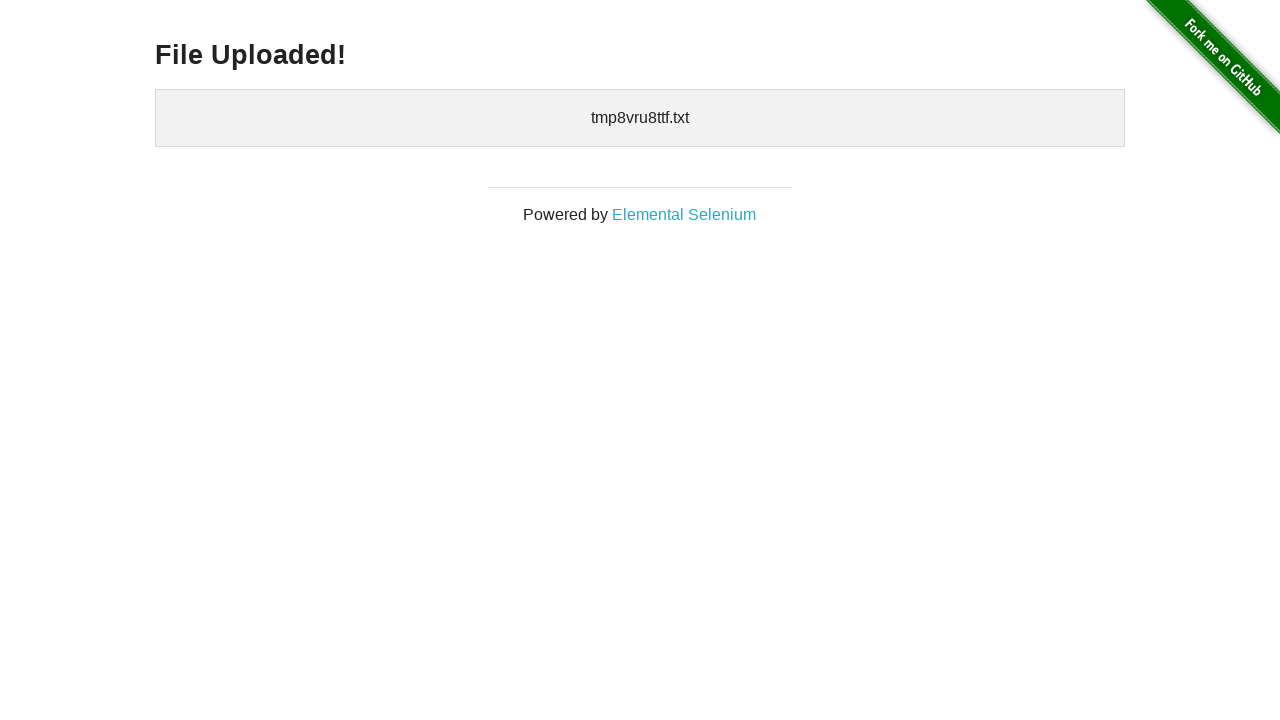

Cleaned up temporary test file
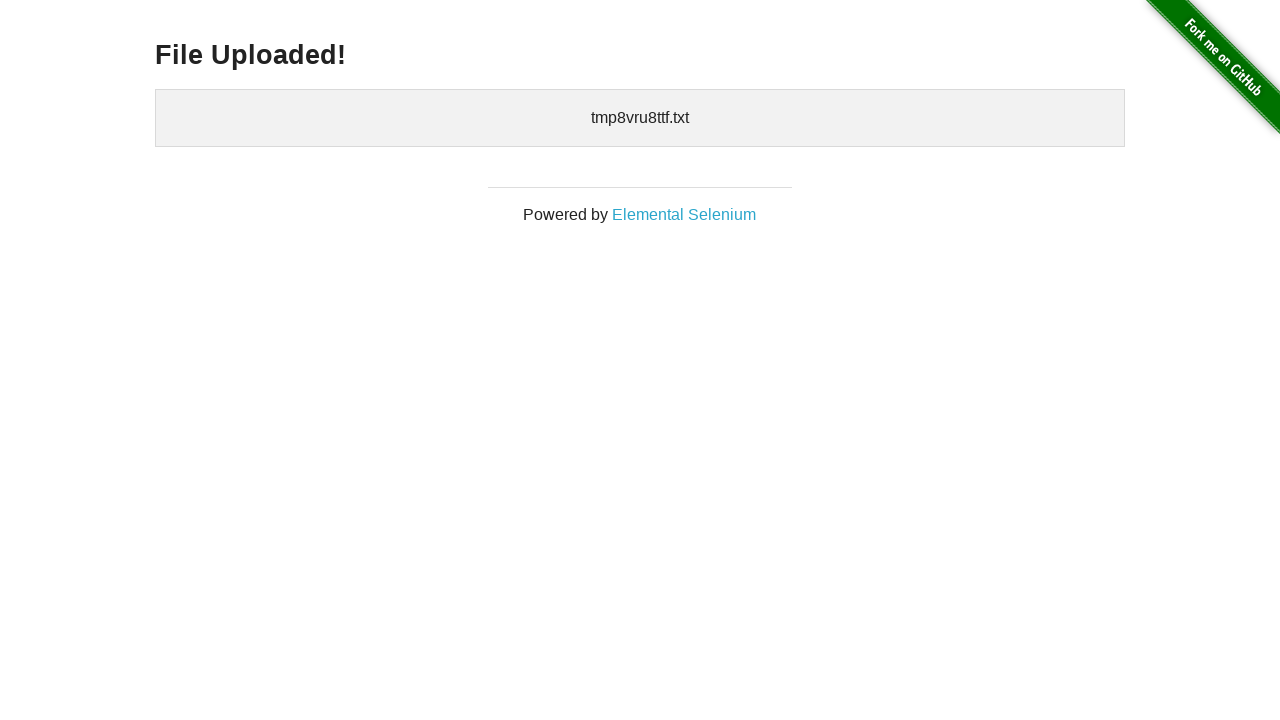

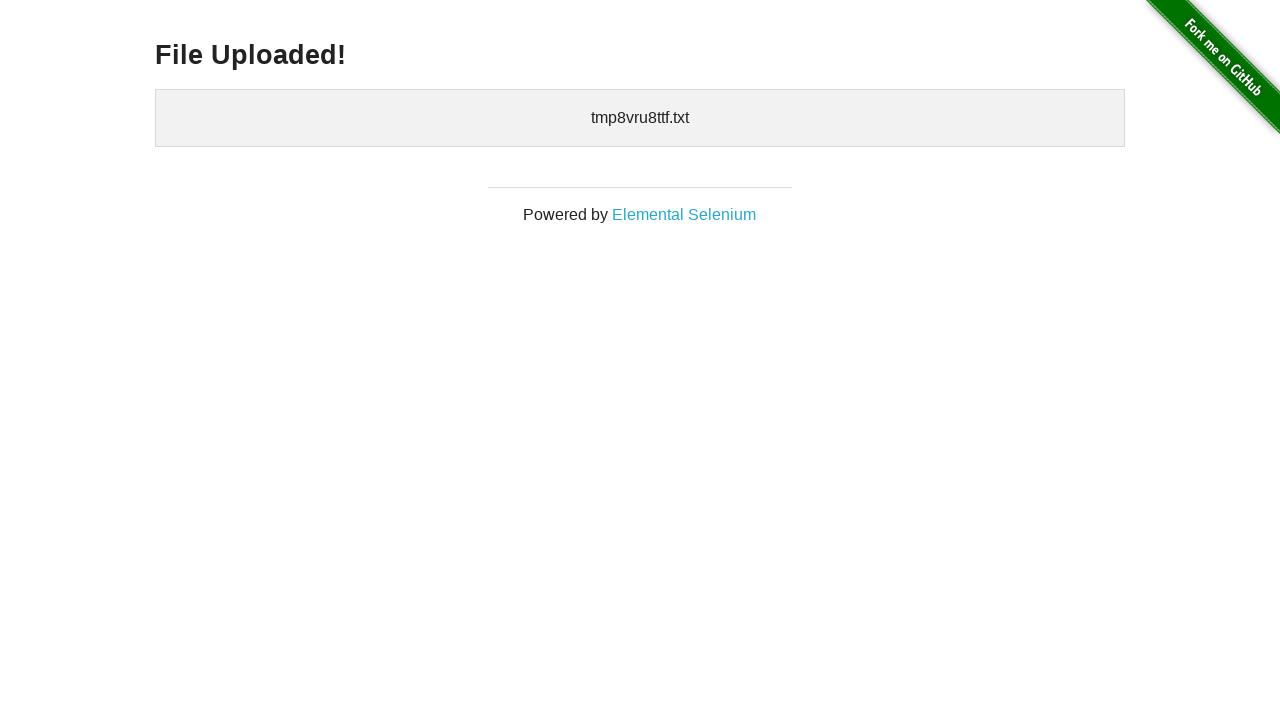